Tests a password generator tool by entering a master password and site name, clicking generate, and verifying the generated password matches the expected value

Starting URL: http://angel.net/~nic/passwd.sha1.1a.html

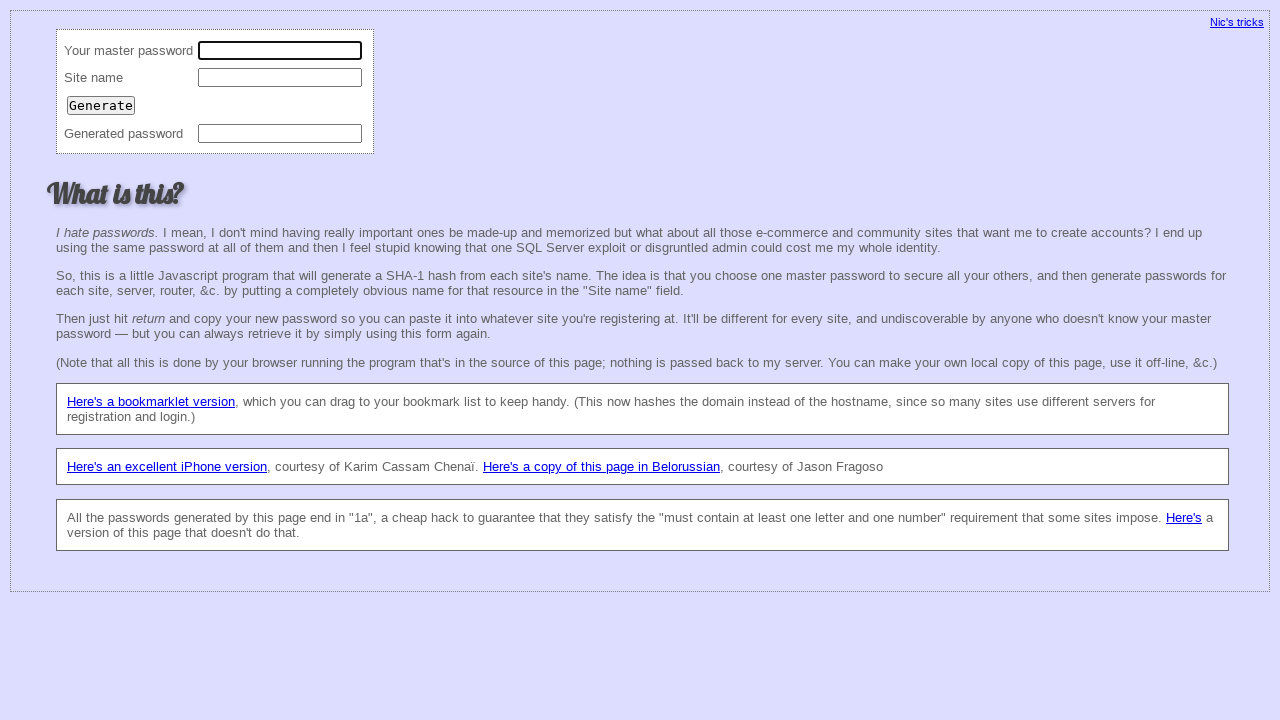

Filled master password field with '12345678' on //td[text()='Your master password']/following::input[1]
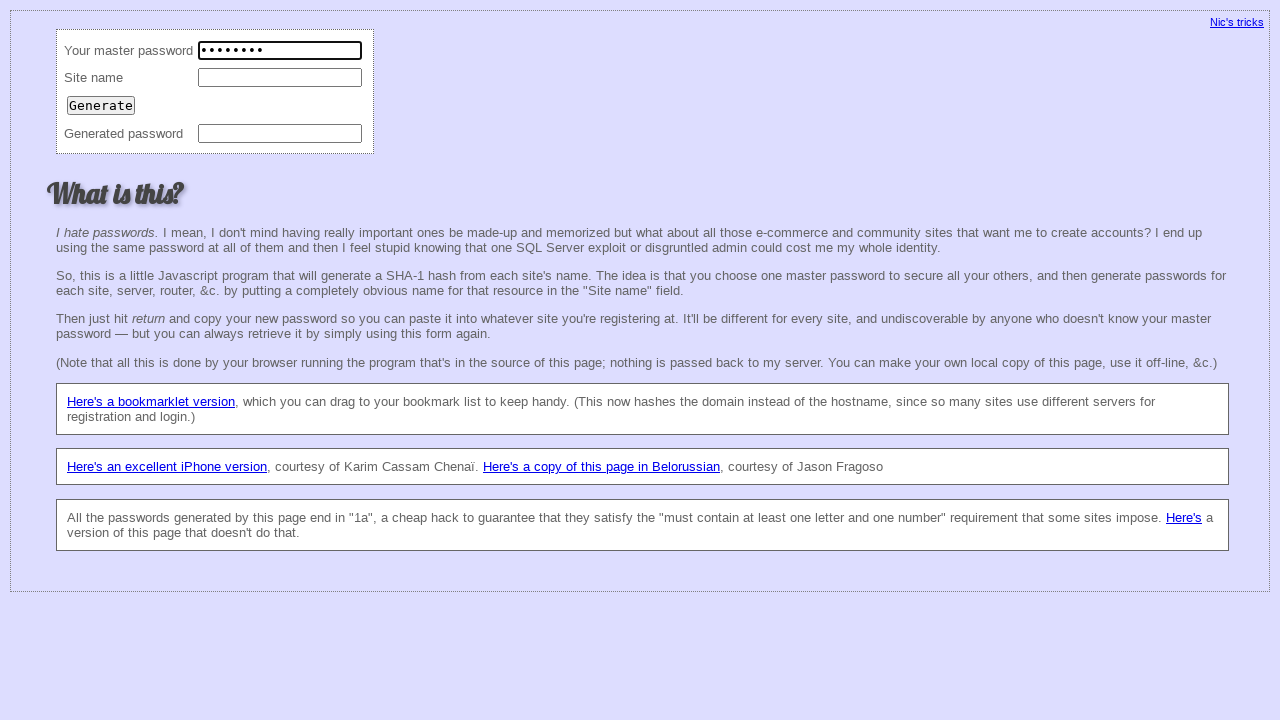

Filled site name field with 'example.ua' on //td[text()='Site name']/following::input[1]
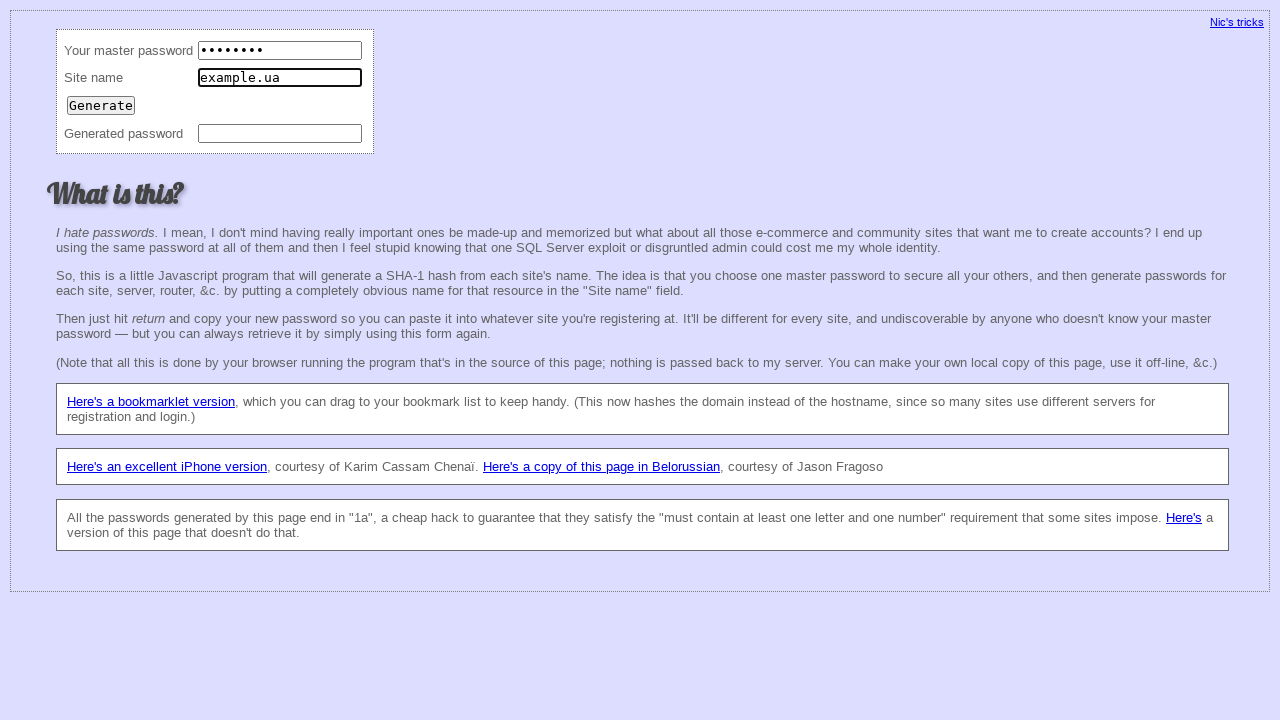

Clicked generate button to produce password at (101, 105) on xpath=//td[text()='Generated password']/preceding::input[1]
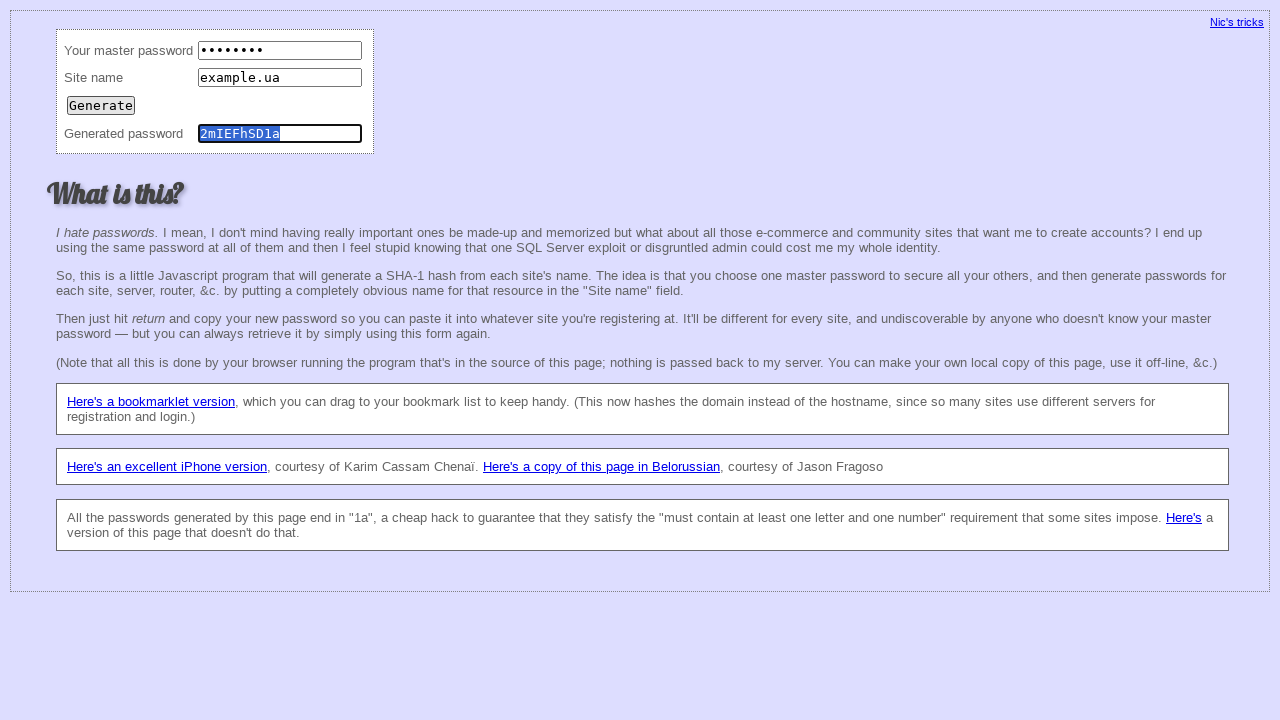

Verified generated password matches expected value '2mIEFhSD1a'
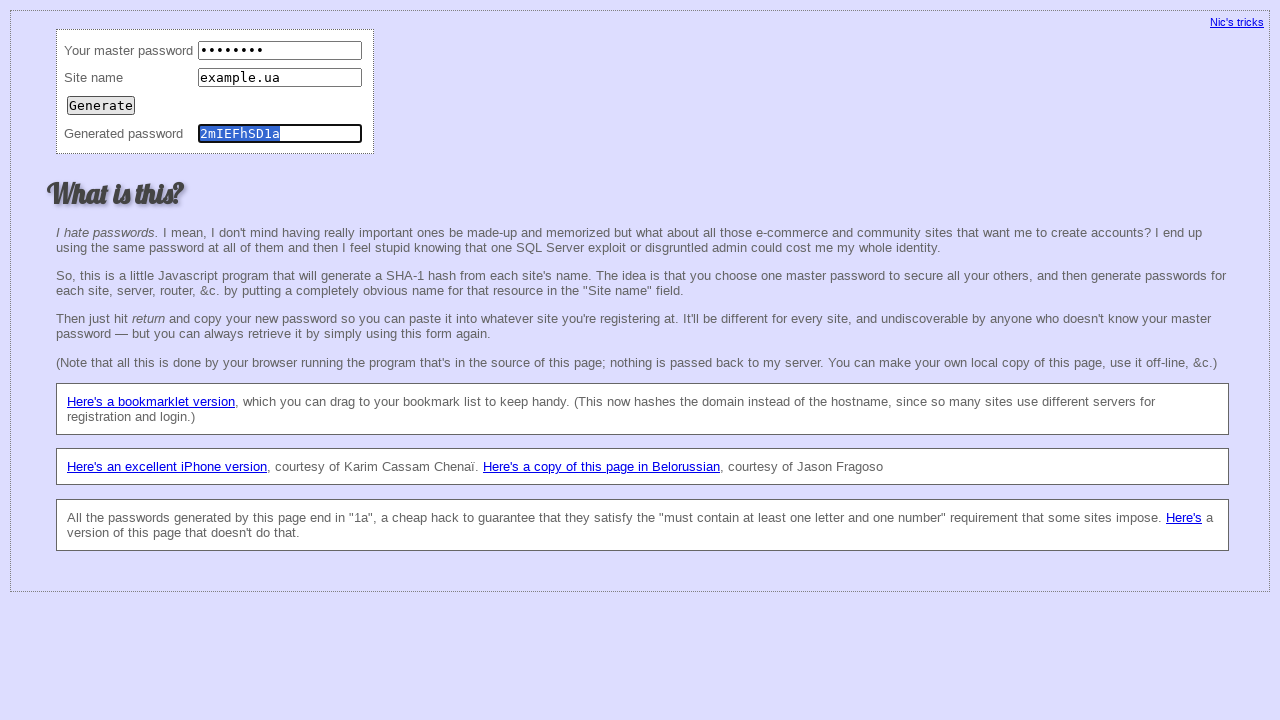

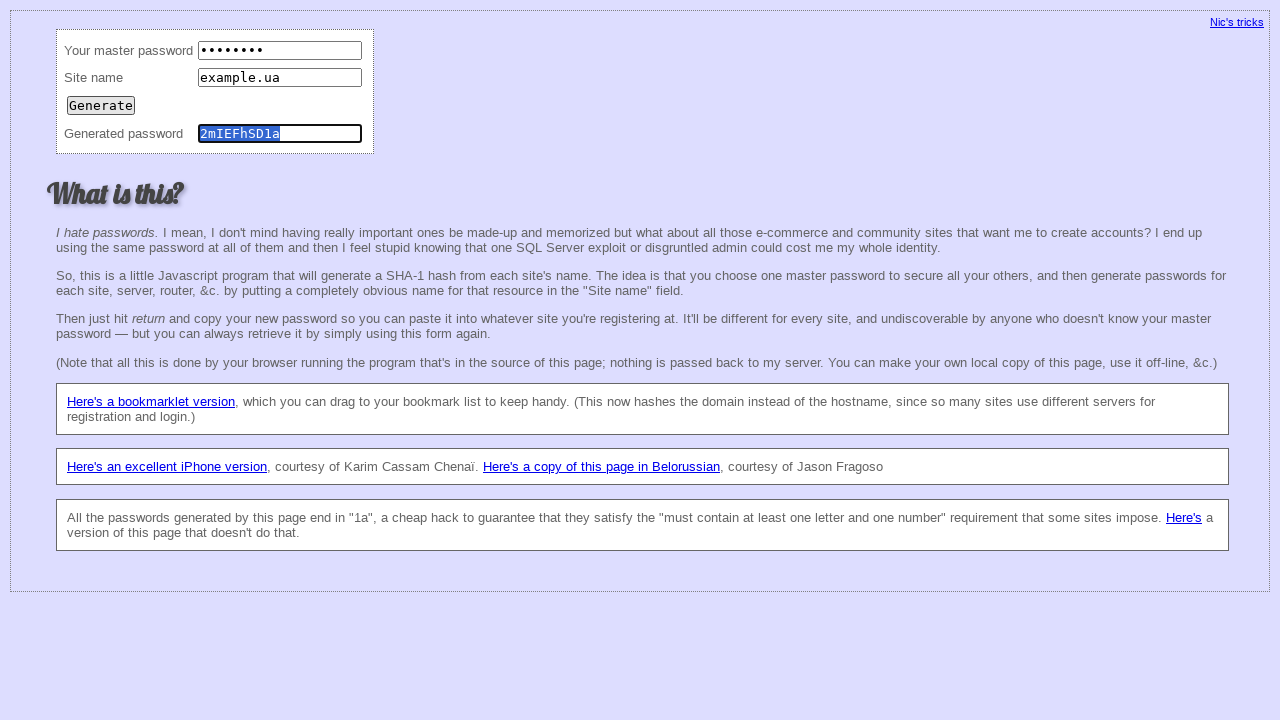